Tests dropdown selection functionality by selecting a car option from a select element

Starting URL: https://testeroprogramowania.github.io/selenium/basics.html

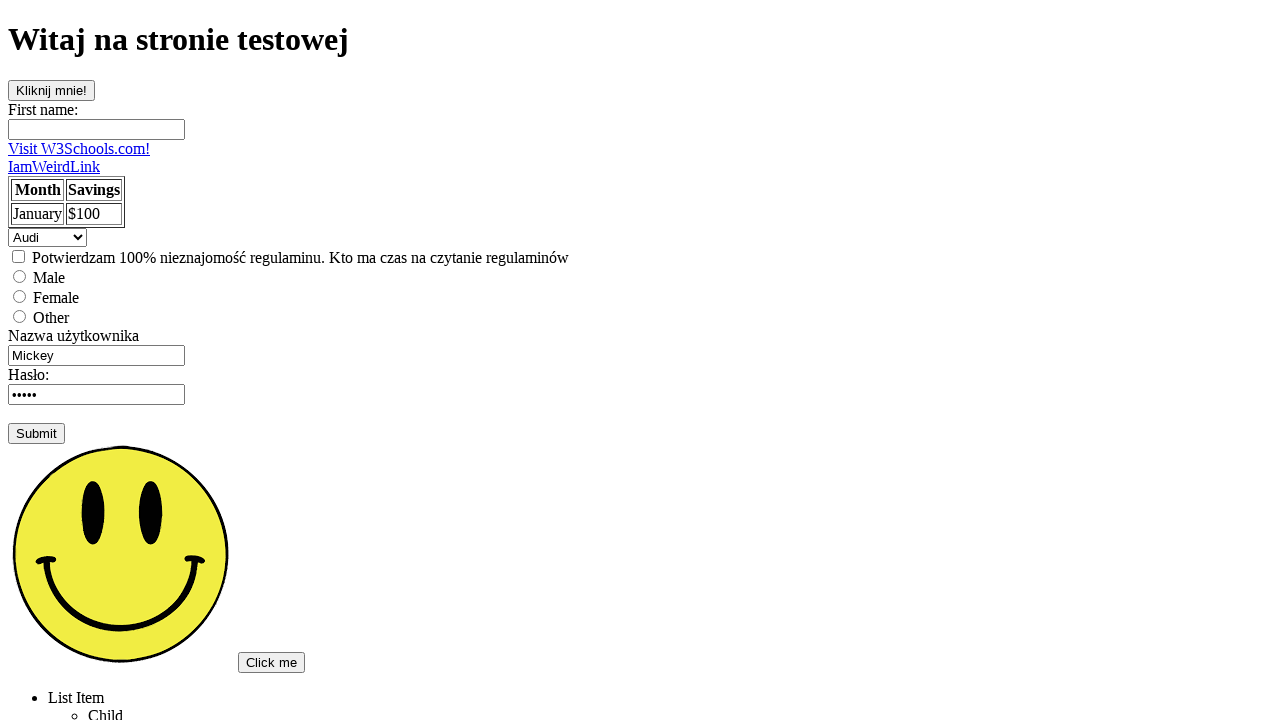

Selected 'mercedes' option from dropdown on select
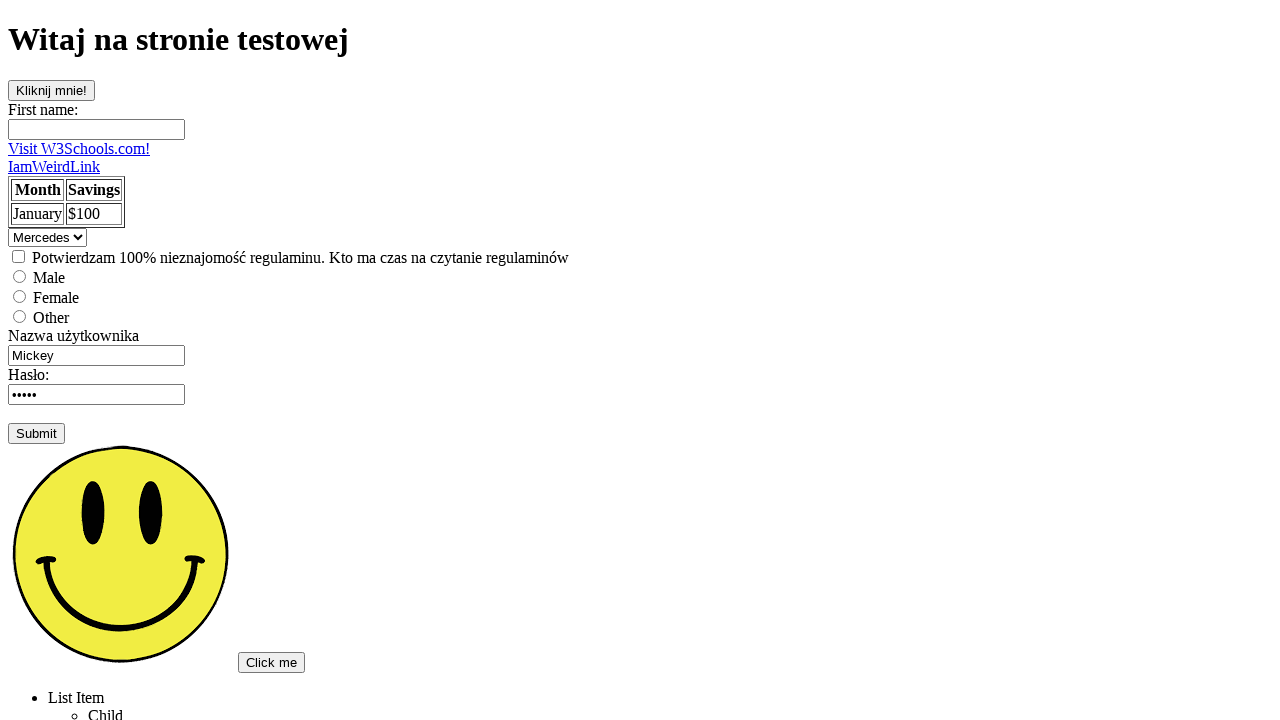

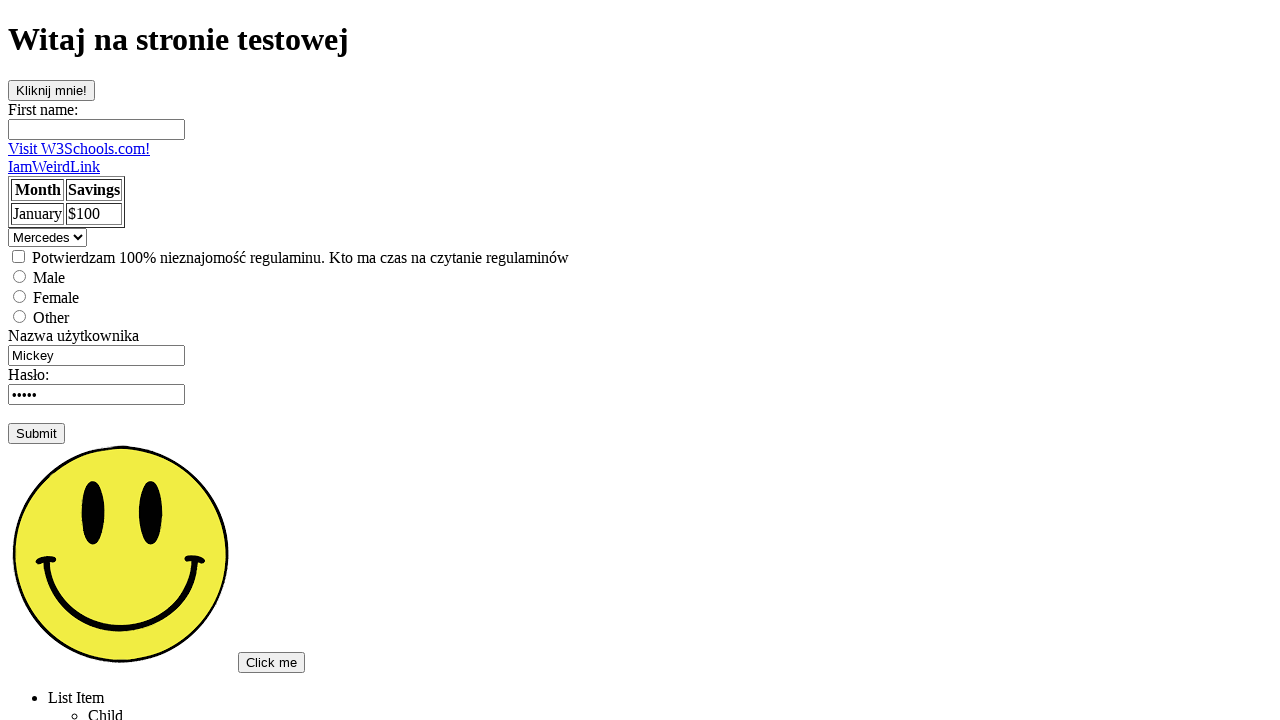